Tests clicking a button with a dynamic ID by locating it via CSS class selector and clicking it 3 times

Starting URL: http://uitestingplayground.com/dynamicid

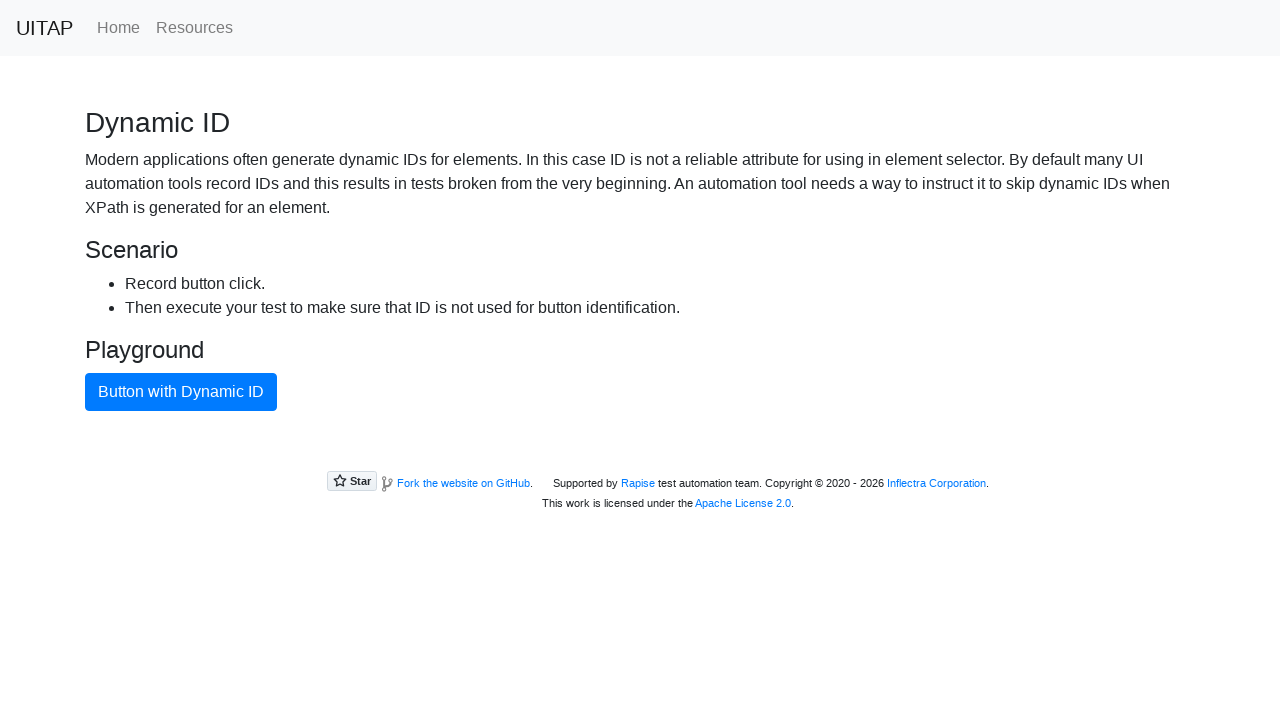

Clicked the dynamic ID button (click iteration) at (181, 392) on button.btn.btn-primary
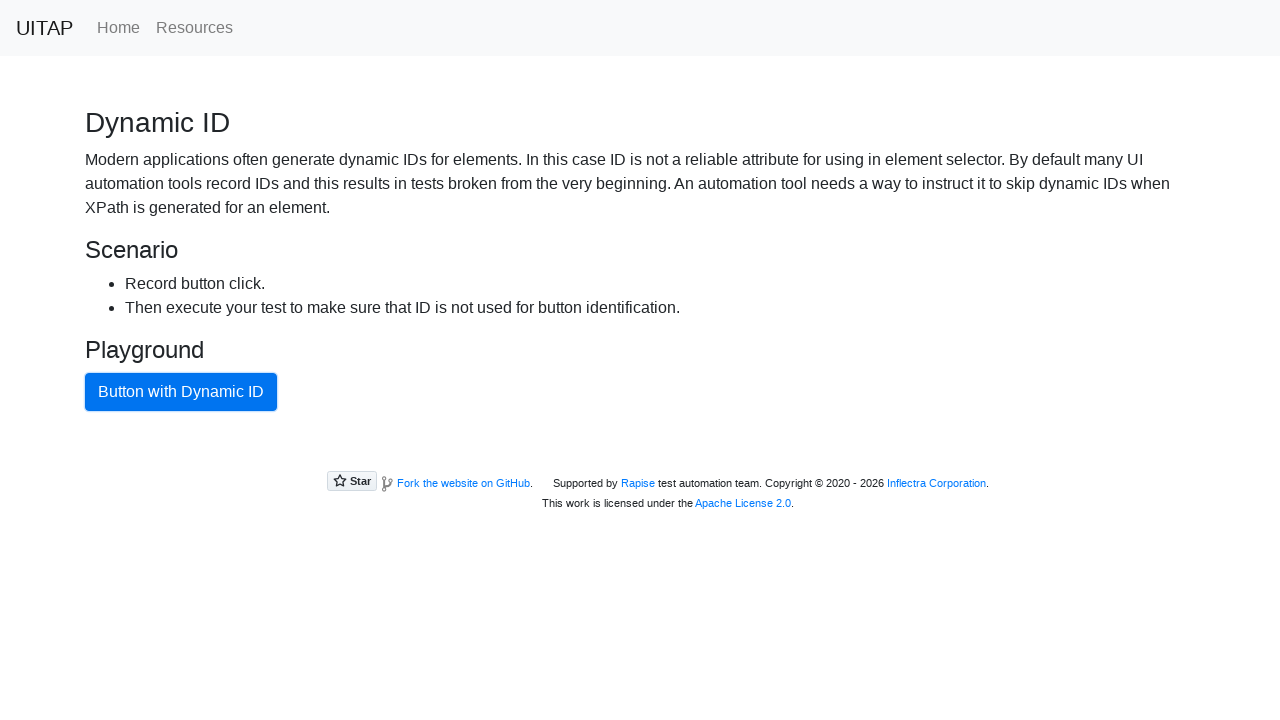

Clicked the dynamic ID button (click iteration) at (181, 392) on button.btn.btn-primary
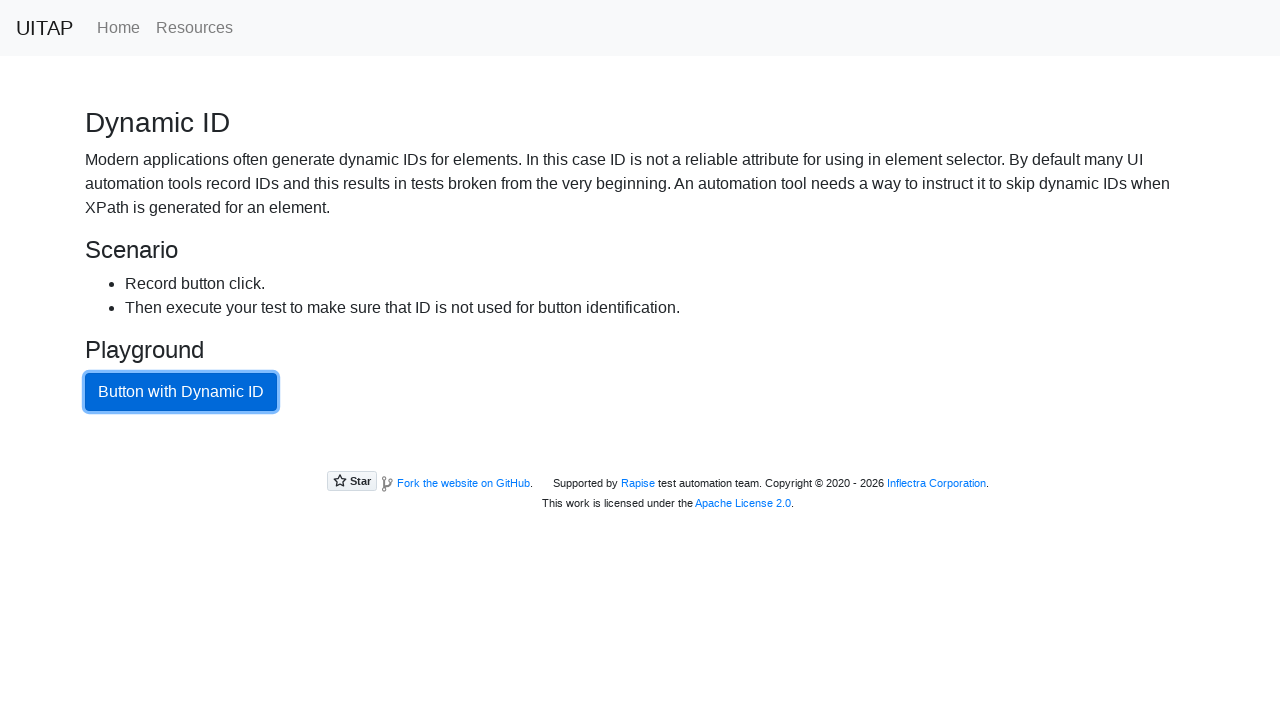

Clicked the dynamic ID button (click iteration) at (181, 392) on button.btn.btn-primary
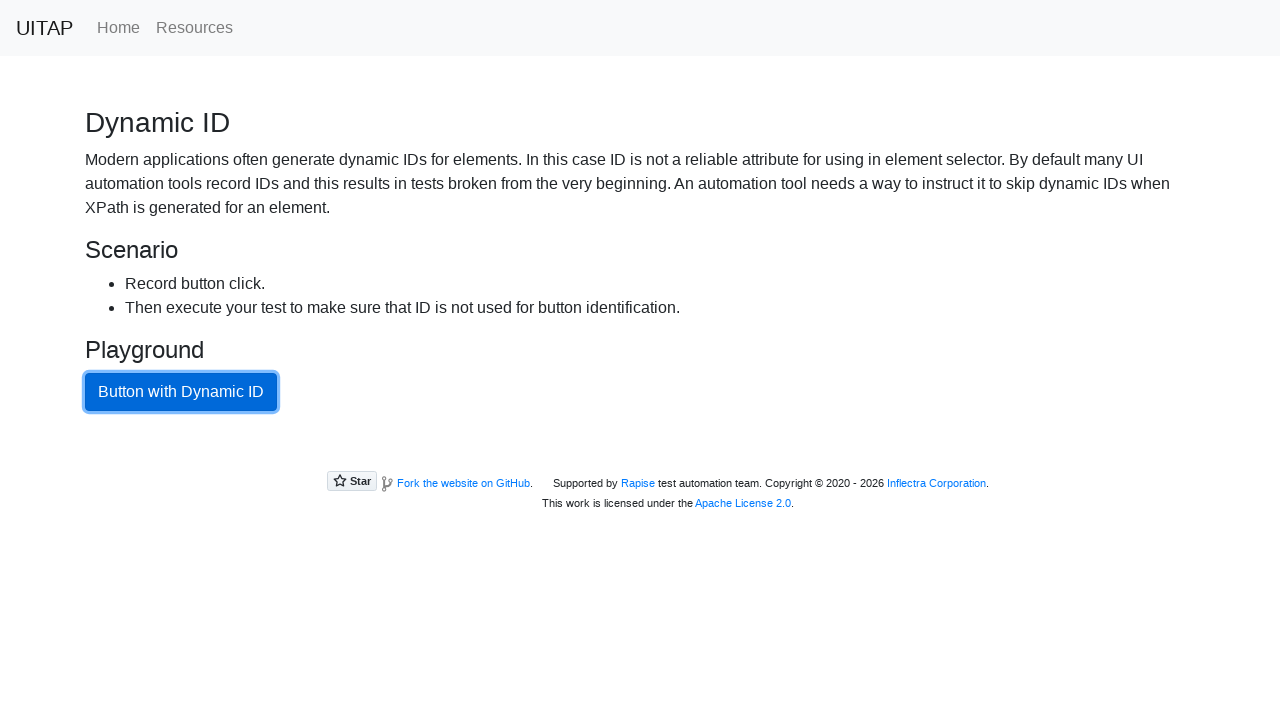

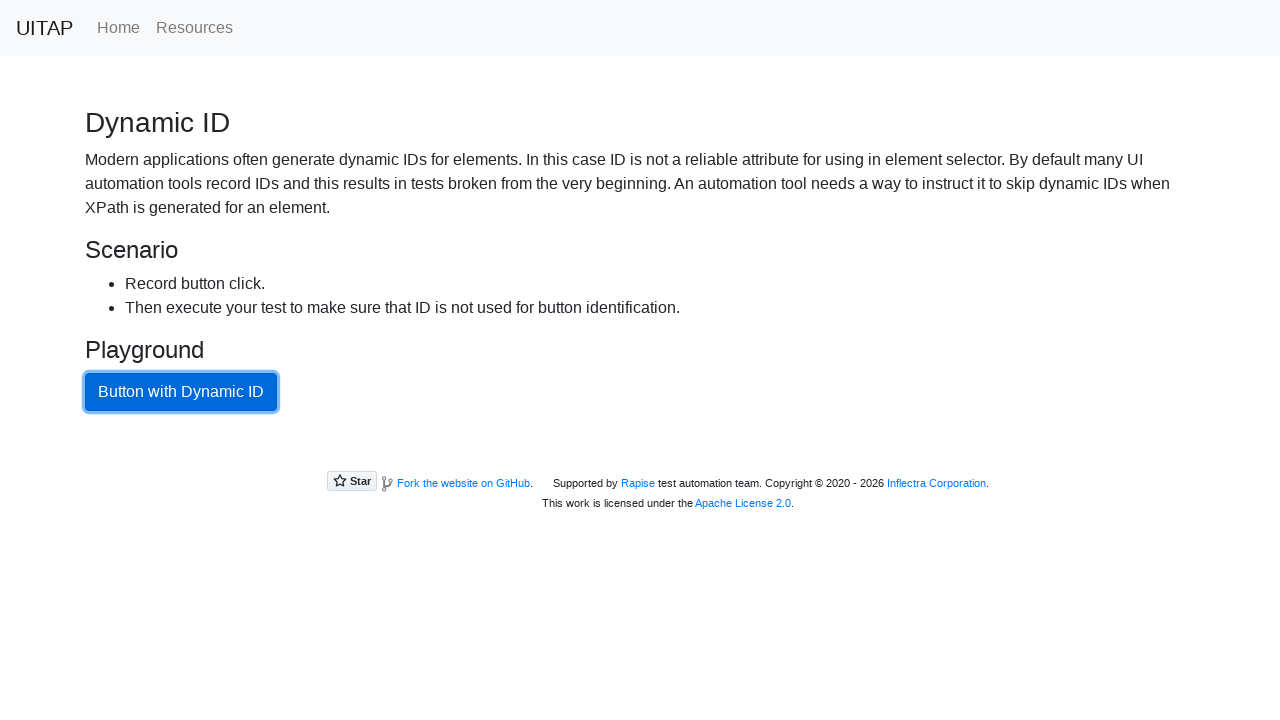